Tests context menu functionality by right-clicking on a box to trigger an alert, then accepting the alert

Starting URL: http://the-internet.herokuapp.com/

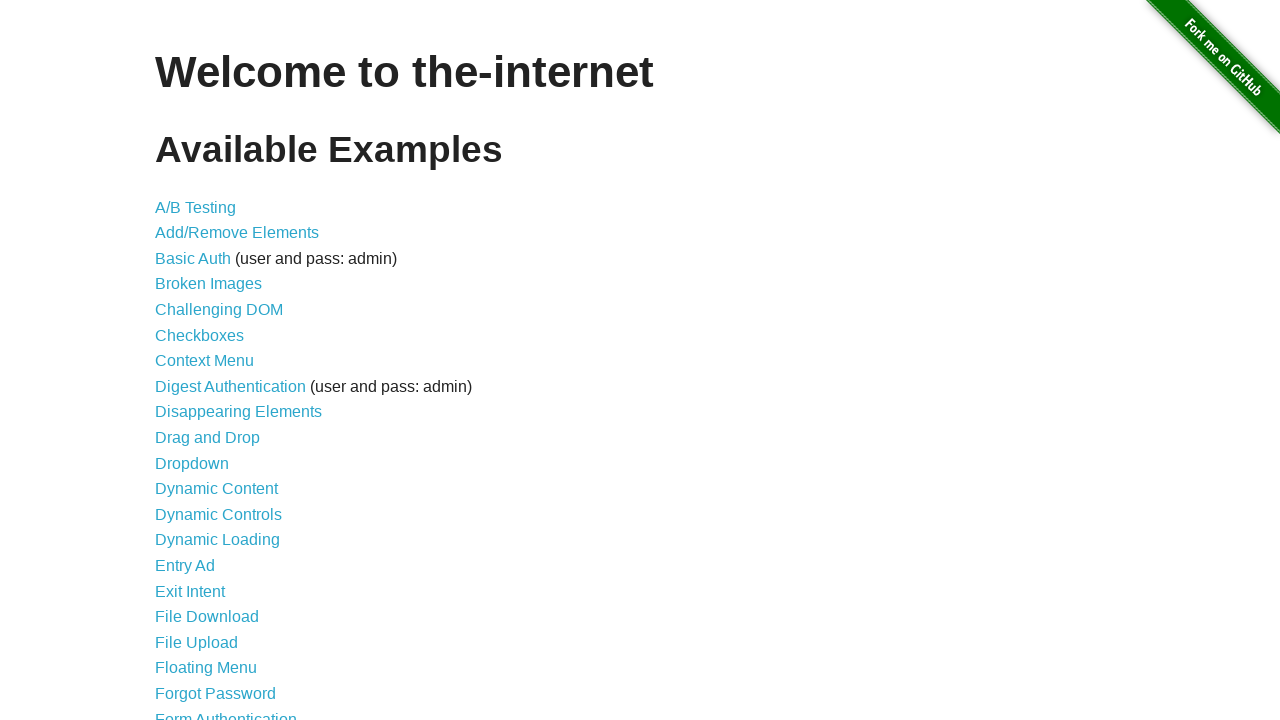

Clicked on Context Menu link at (204, 361) on a[href='/context_menu']
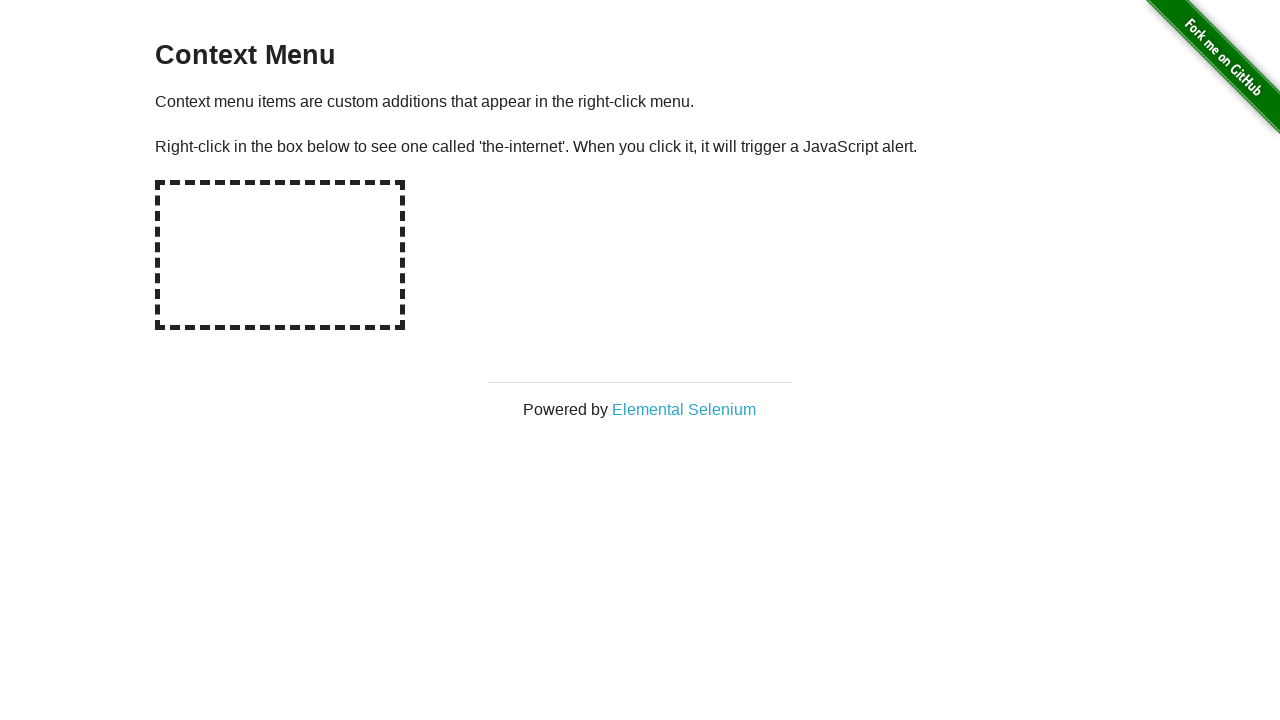

Context Menu page loaded and hot-spot element is visible
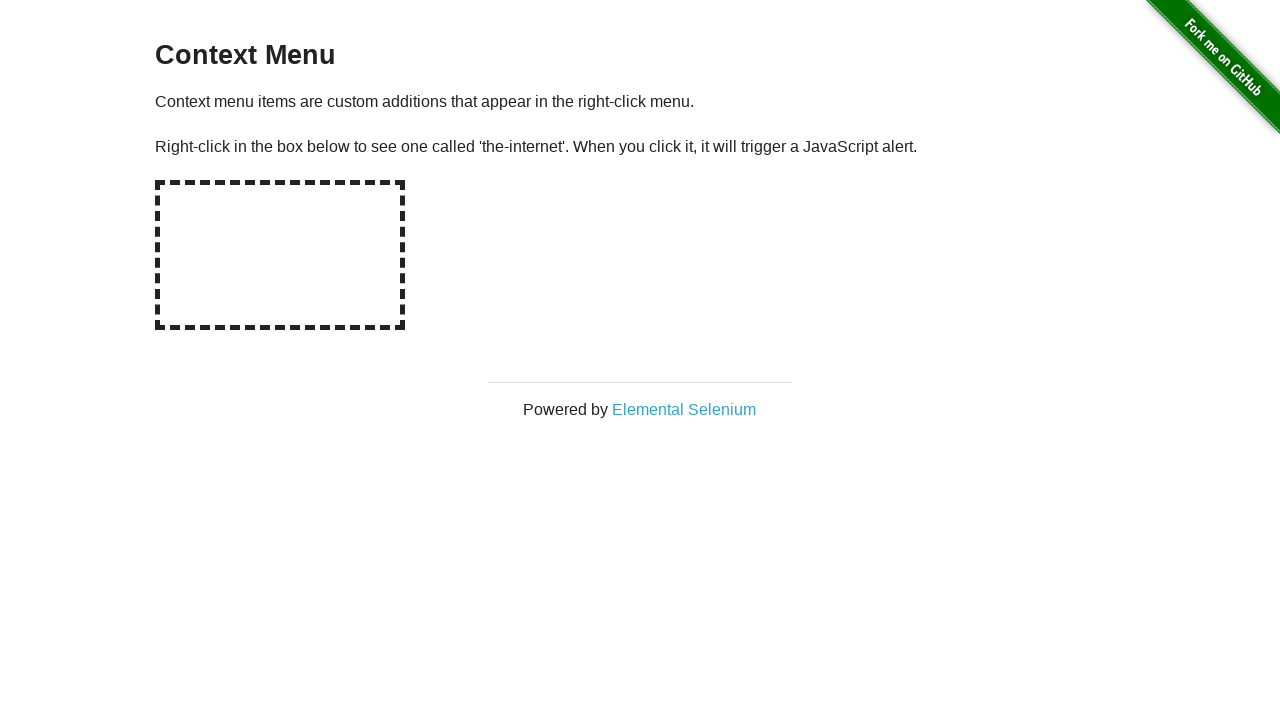

Right-clicked on the hot-spot box to trigger context menu at (280, 255) on #hot-spot
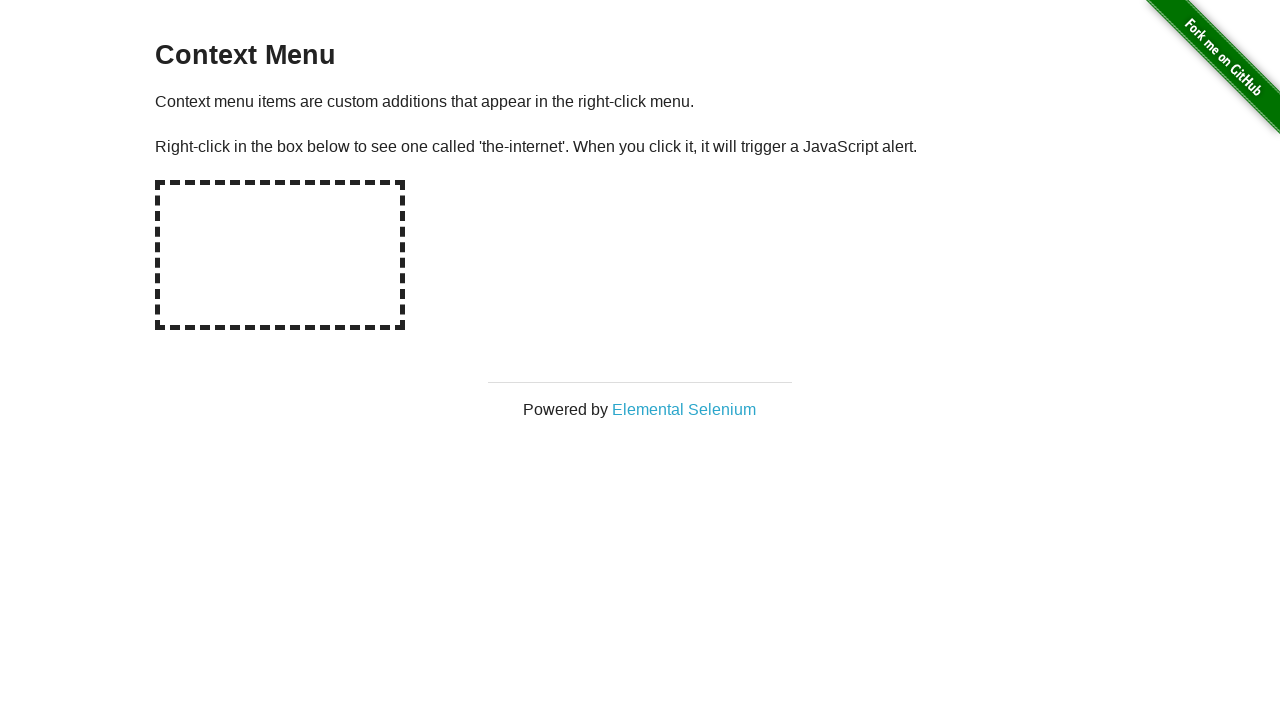

Alert dialog accepted
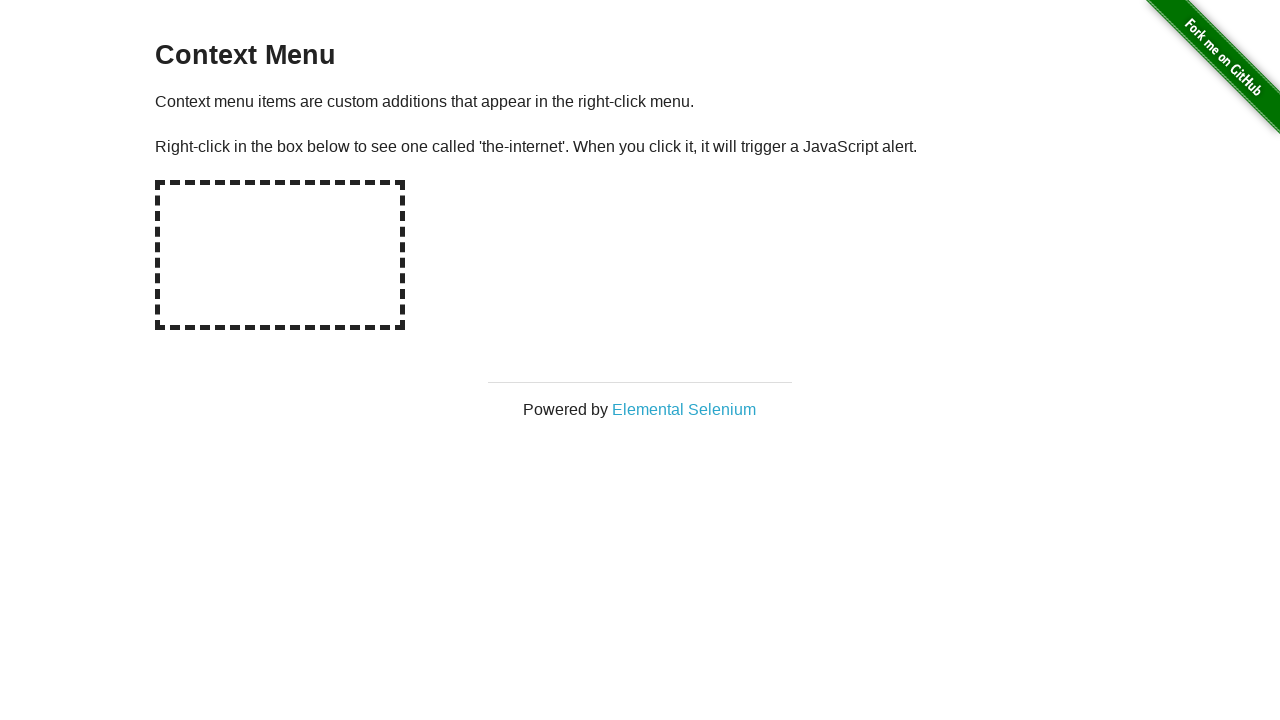

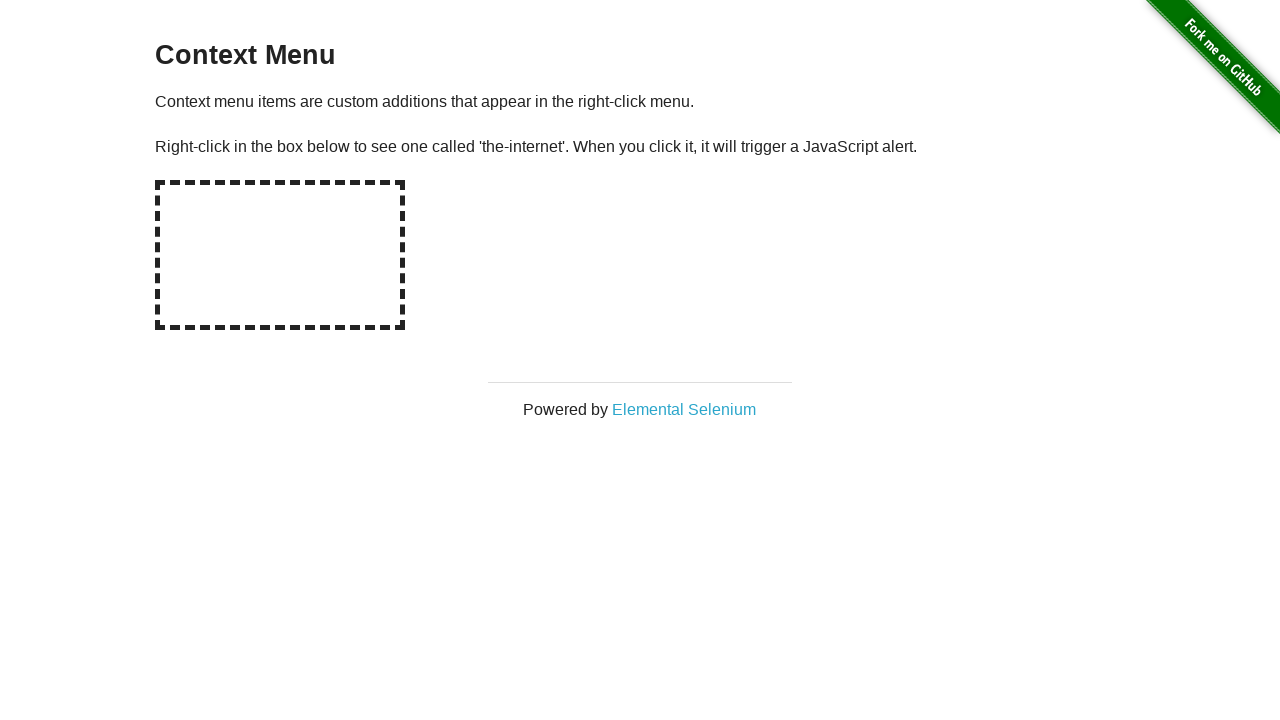